Navigates to a page and verifies that an element with id 'treasure' exists and has a width attribute

Starting URL: https://suninjuly.github.io/get_attribute.html?ruler=robots

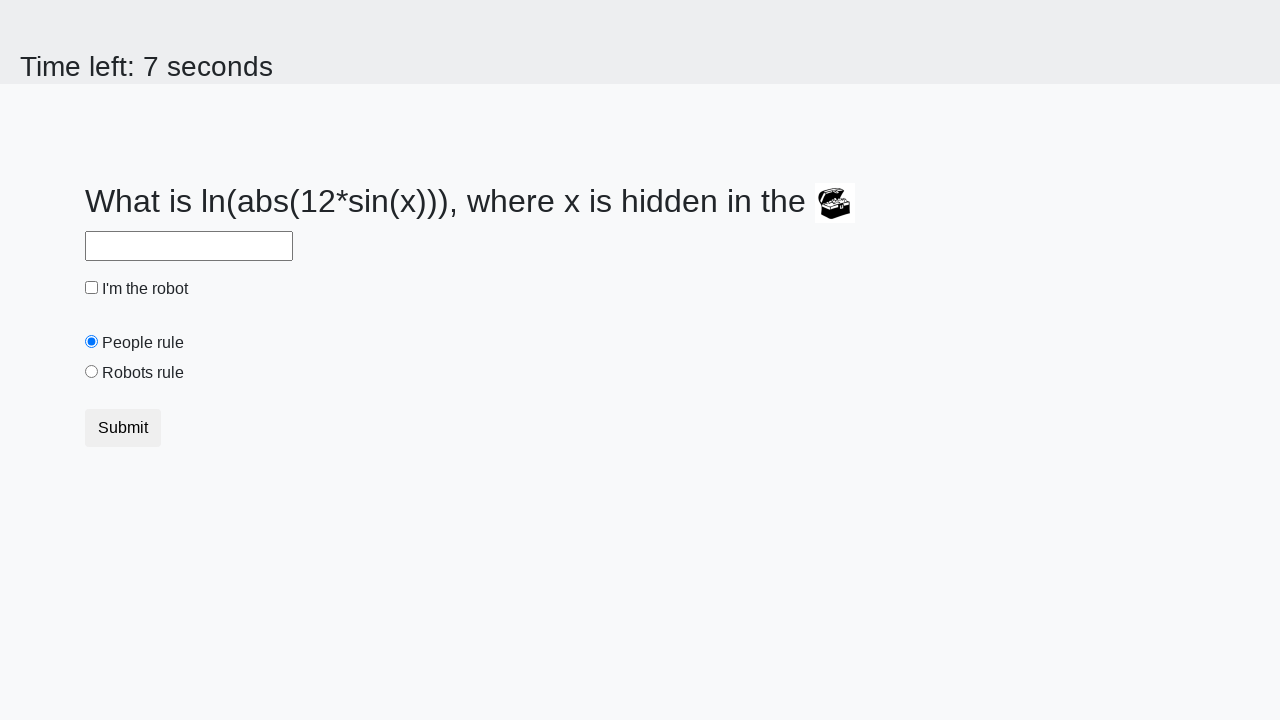

Waited for treasure element with id 'treasure' to be present
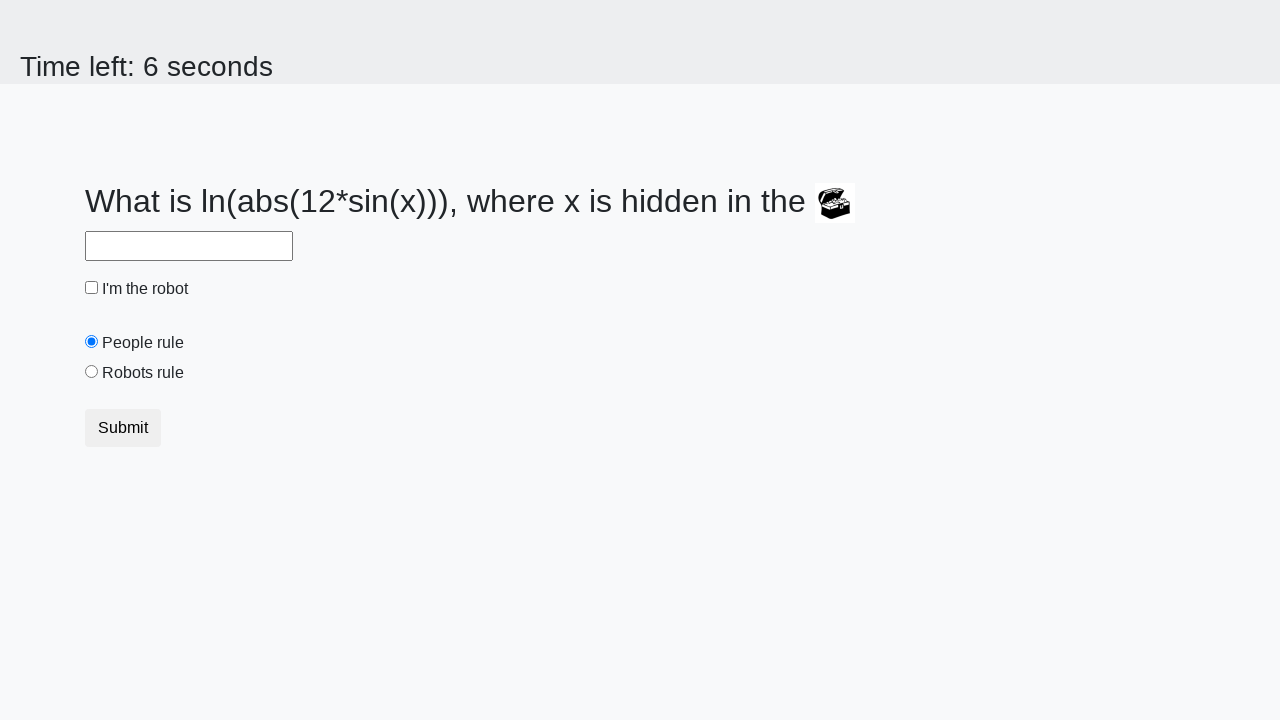

Retrieved width attribute from treasure element: 40
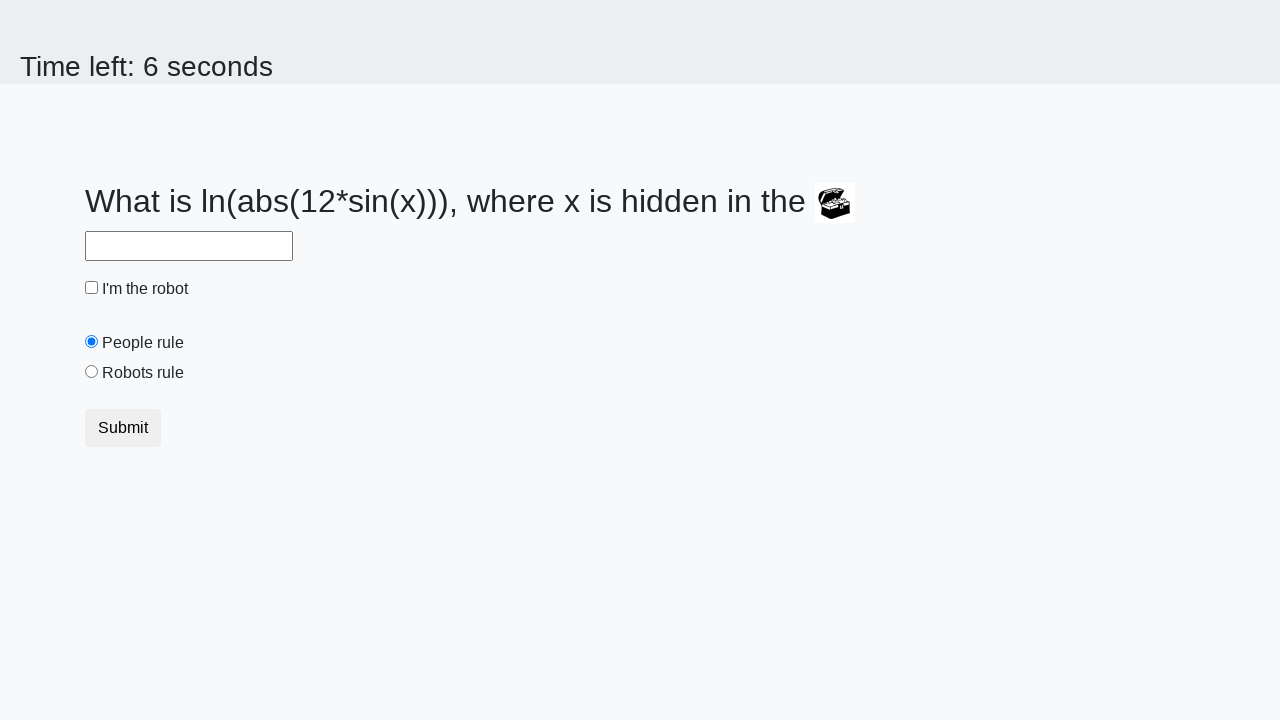

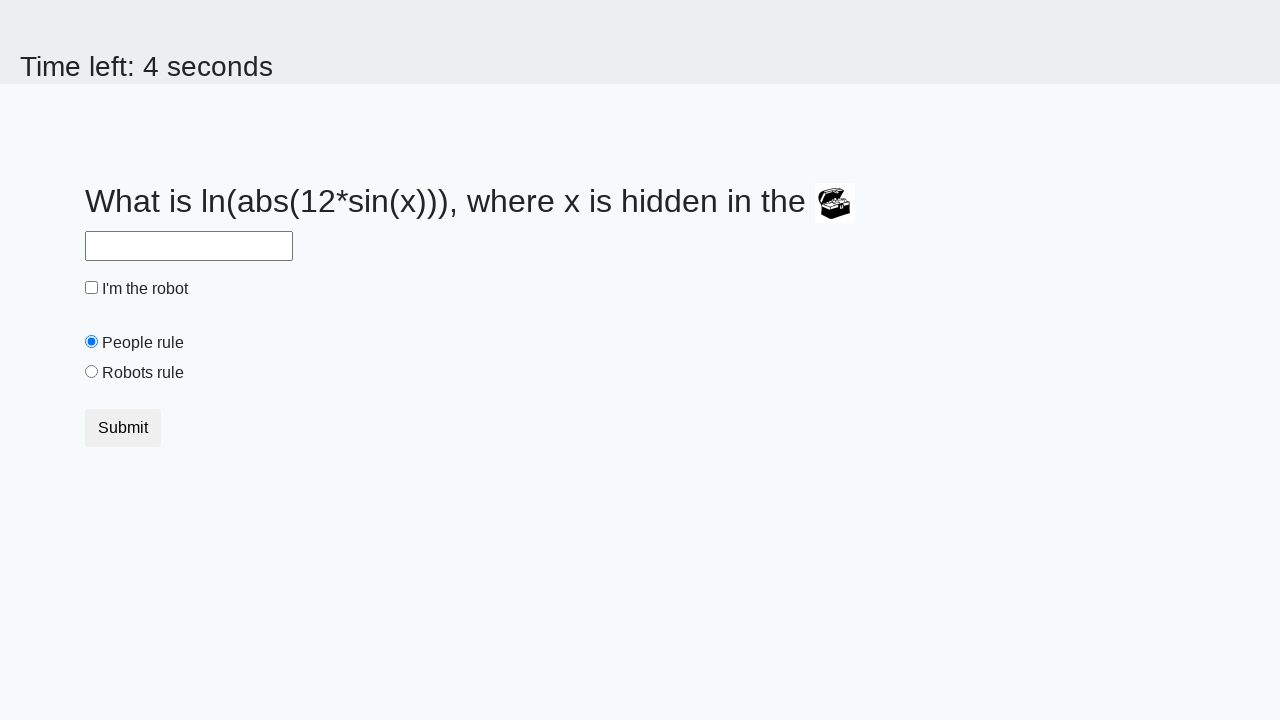